Tests radio button functionality by navigating to Elements section and selecting the Impressive radio option

Starting URL: https://demoqa.com/

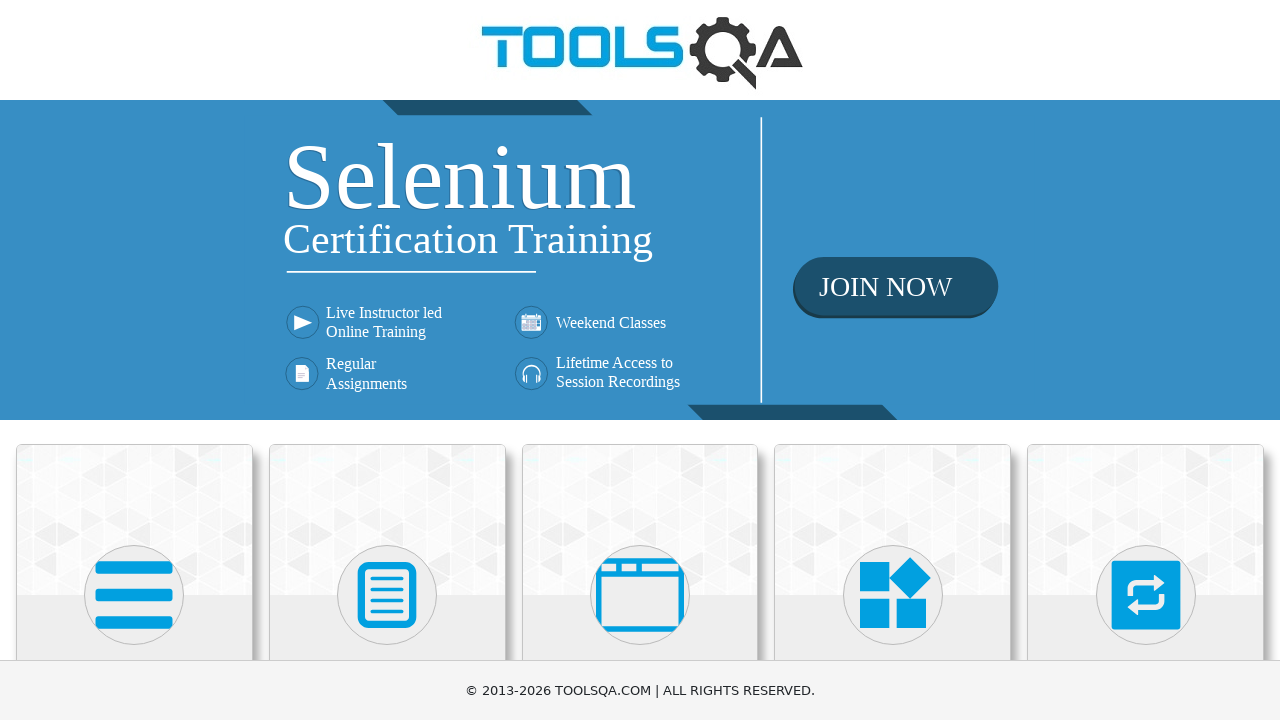

Clicked on Elements section at (134, 360) on xpath=//h5[text()='Elements']
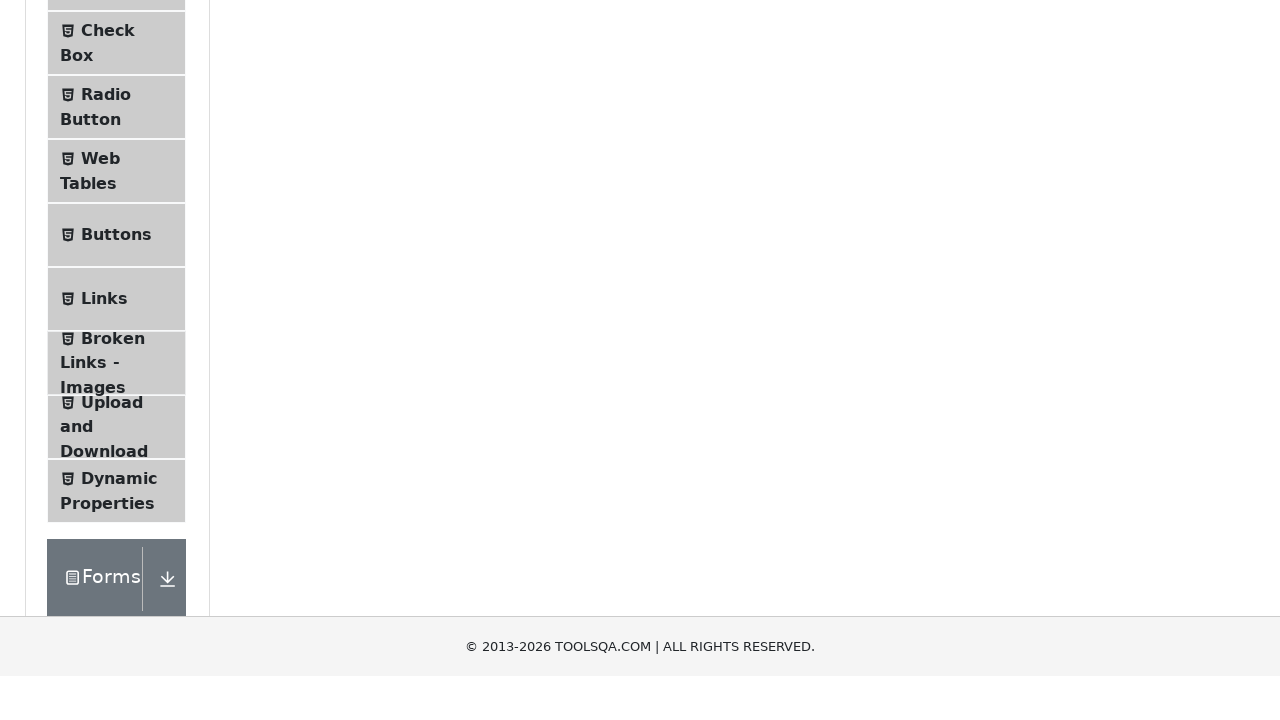

Clicked on Radio Button menu item at (116, 389) on #item-2
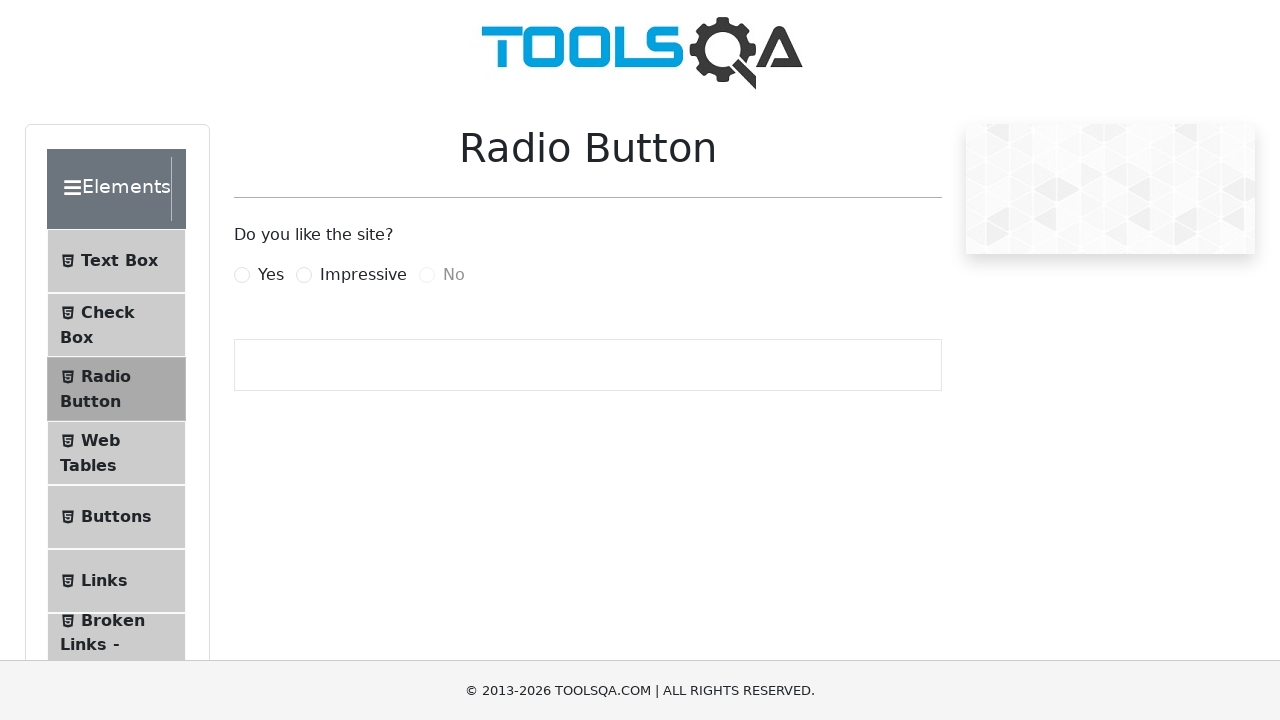

Selected the Impressive radio button option at (363, 275) on label[for='impressiveRadio']
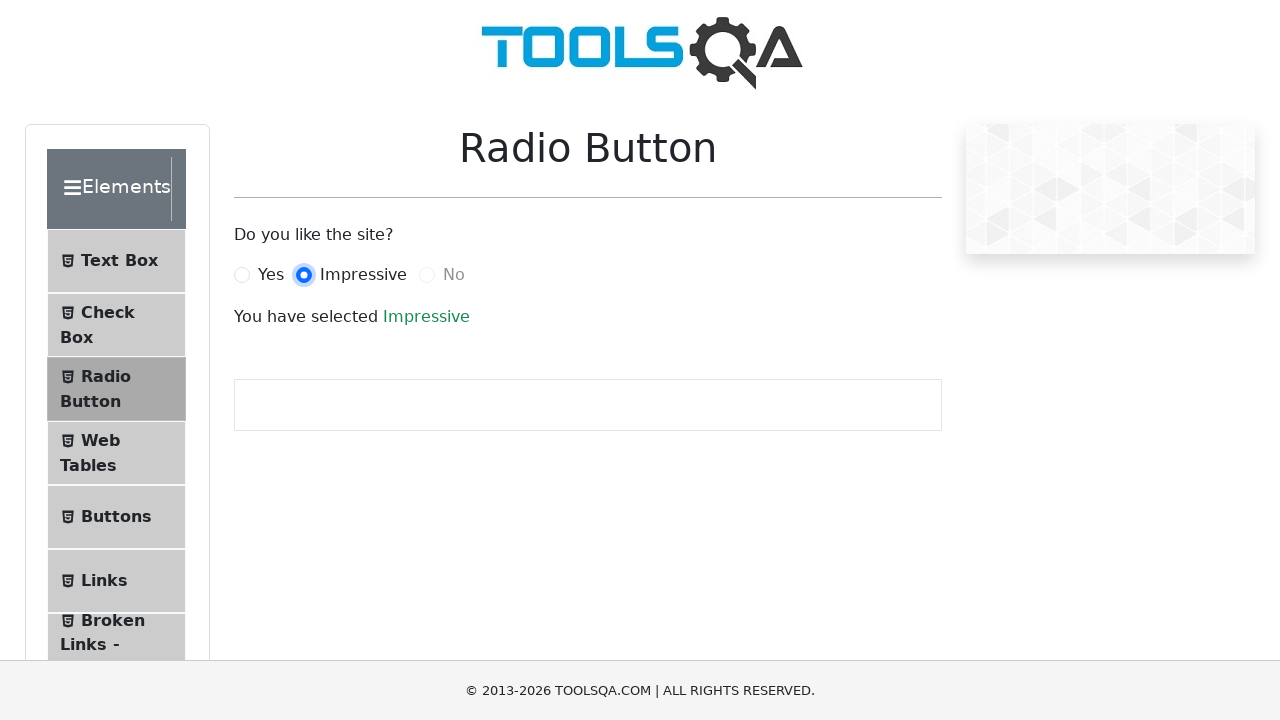

Success message appeared confirming radio button selection
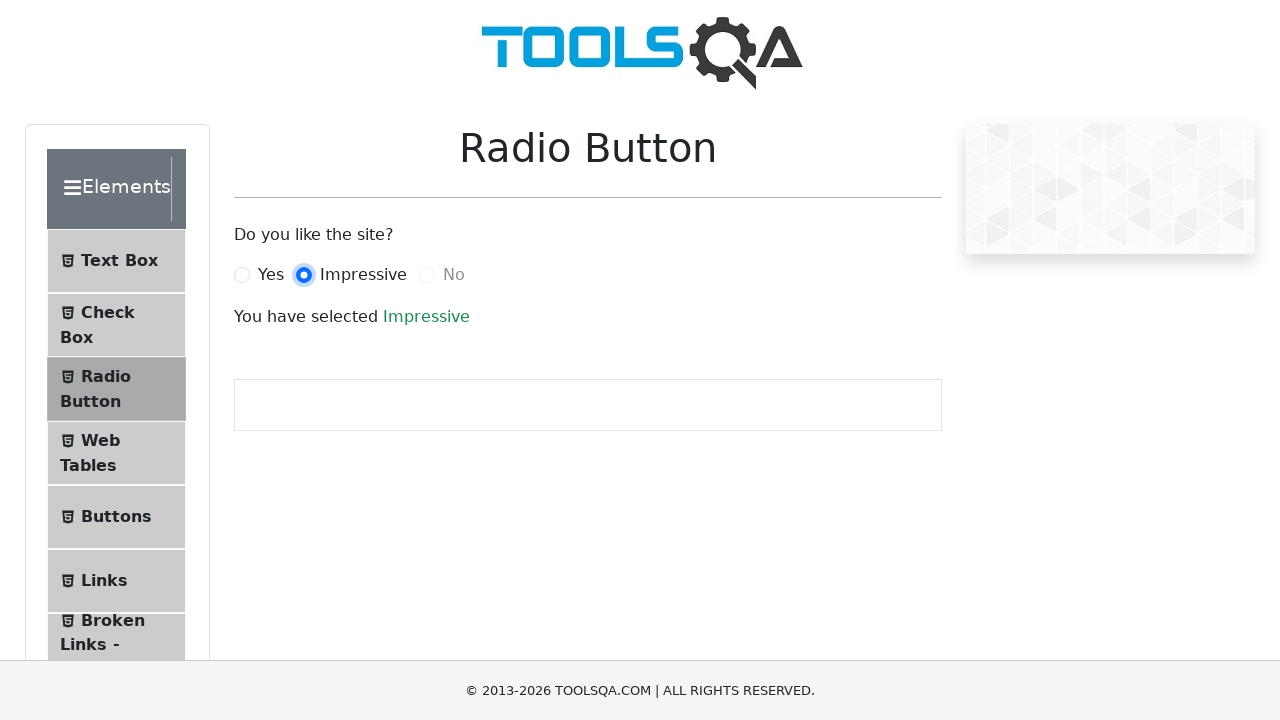

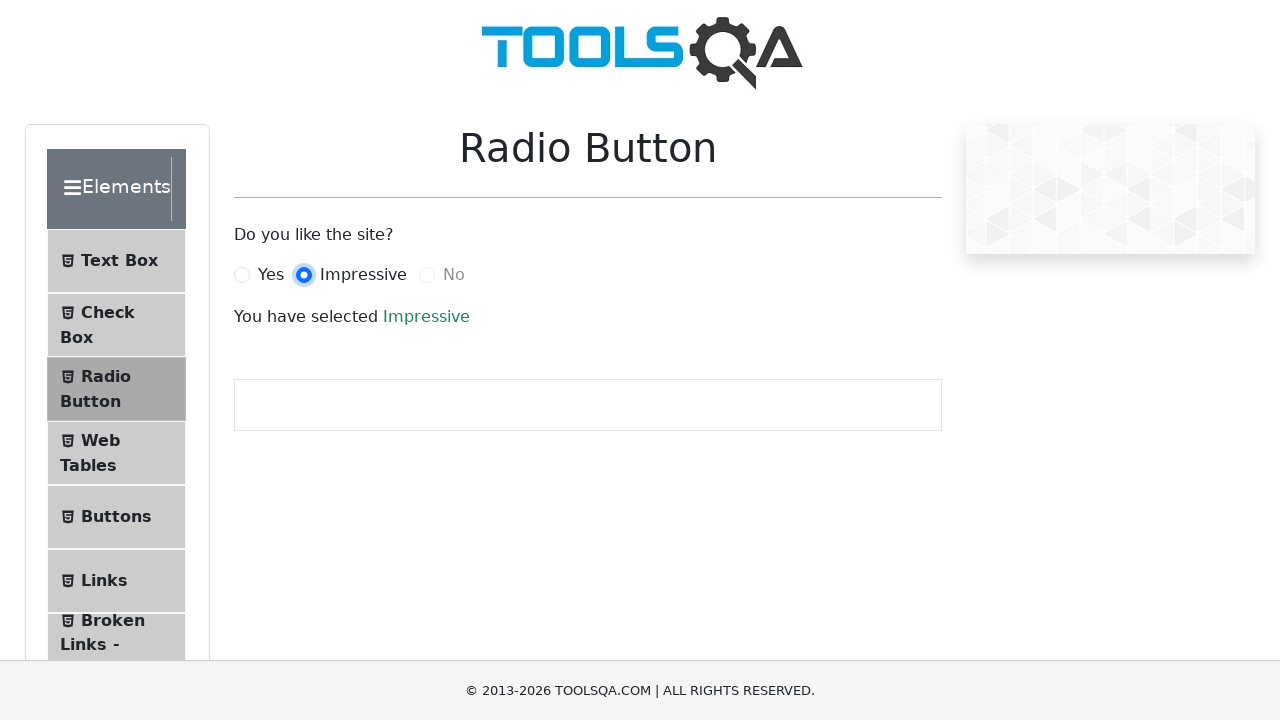